Tests dropdown functionality by verifying options and selecting different values from the dropdown menu

Starting URL: http://the-internet.herokuapp.com/dropdown

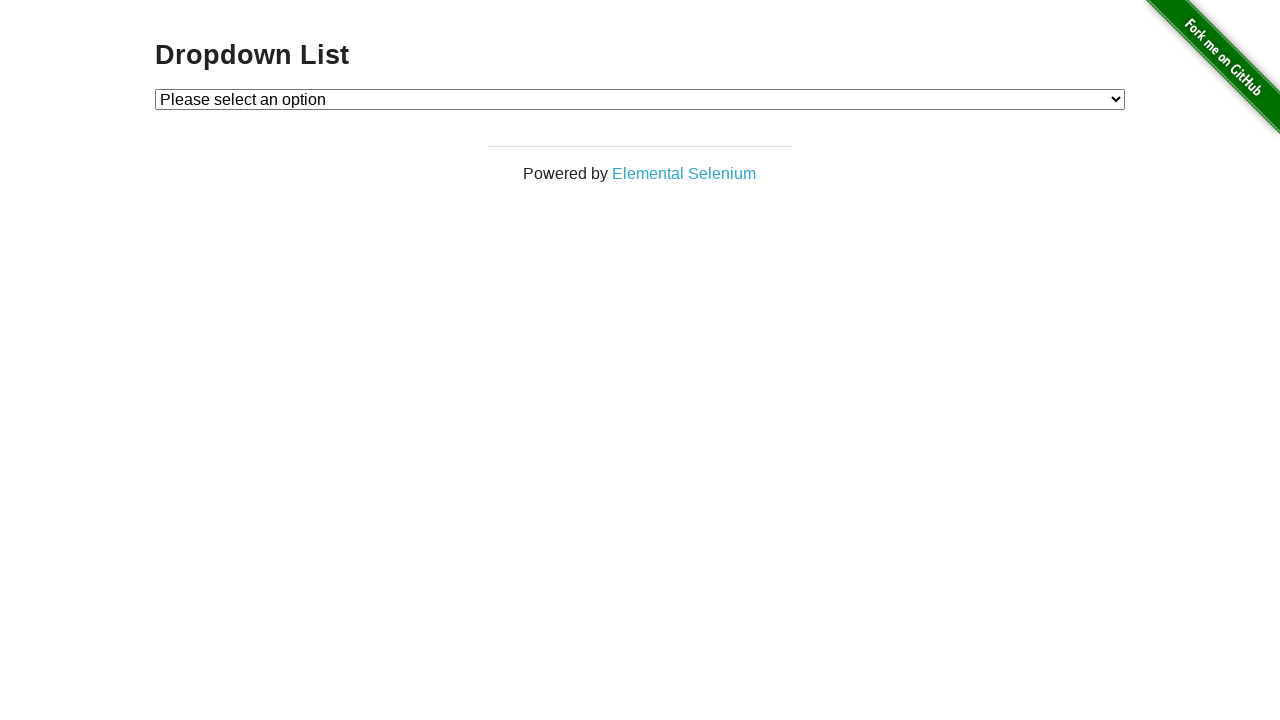

Located dropdown element with id 'dropdown'
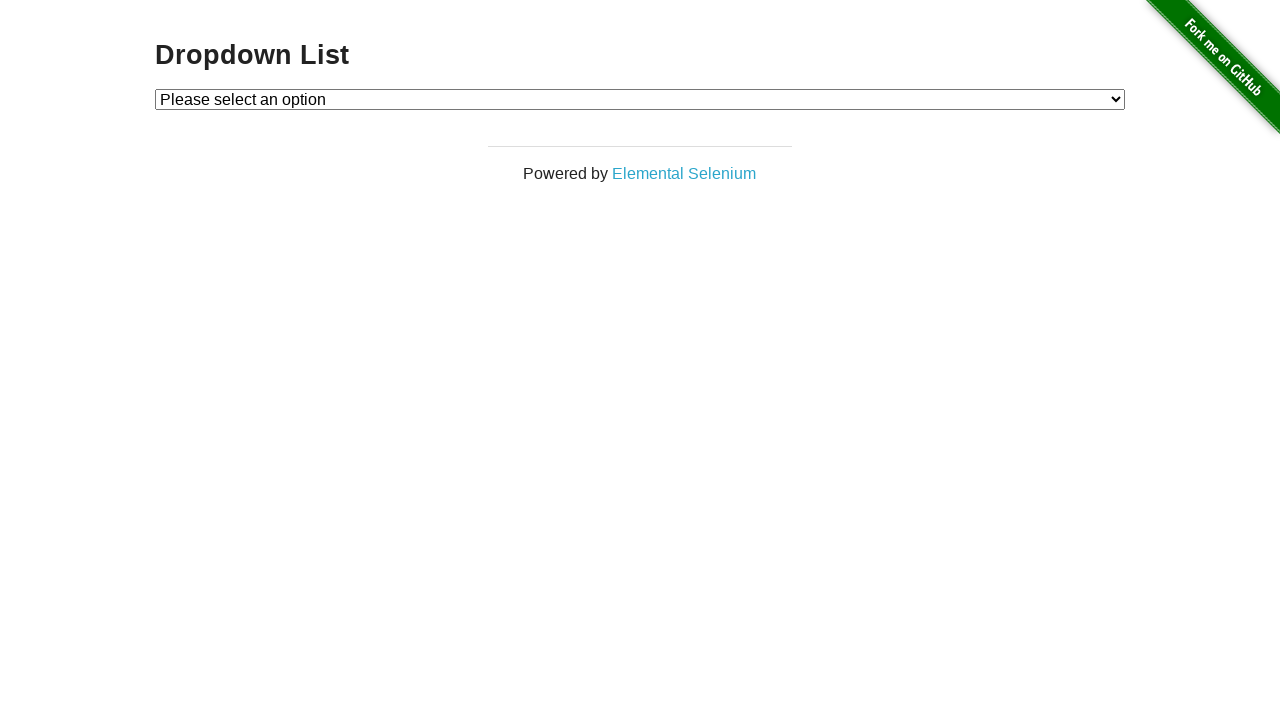

Waited for dropdown selector to be available
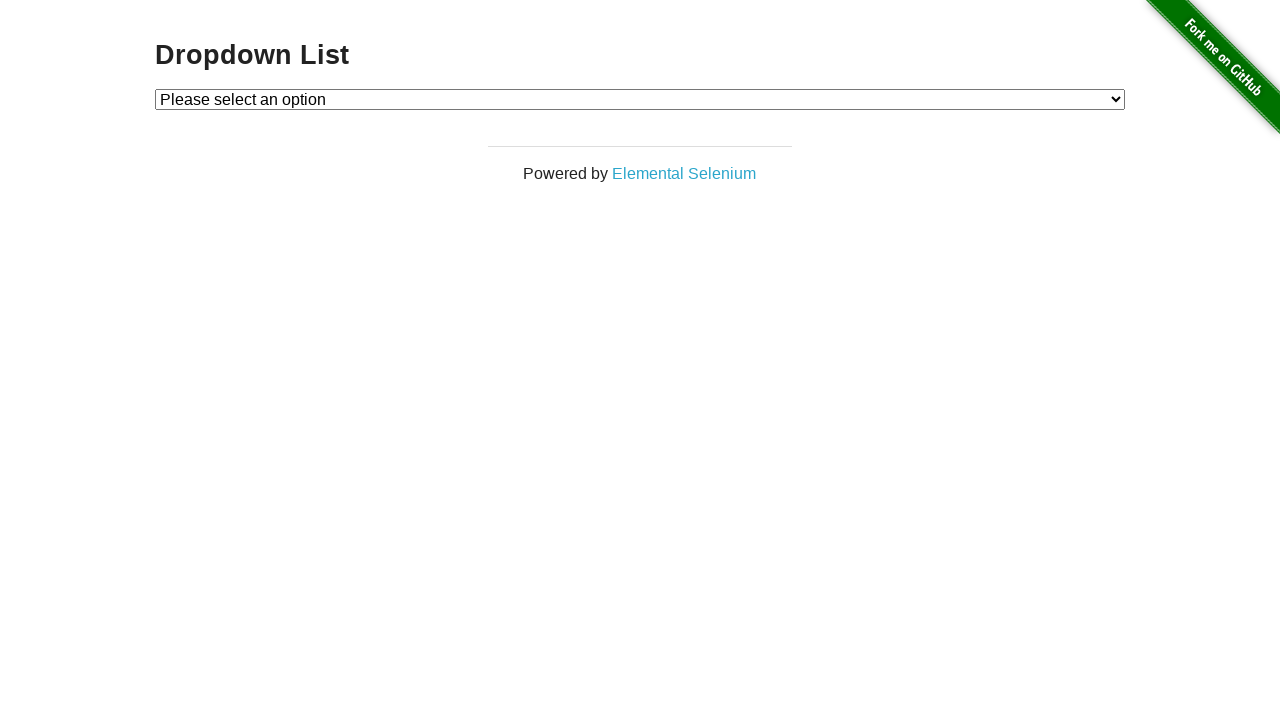

Retrieved all option text contents from dropdown
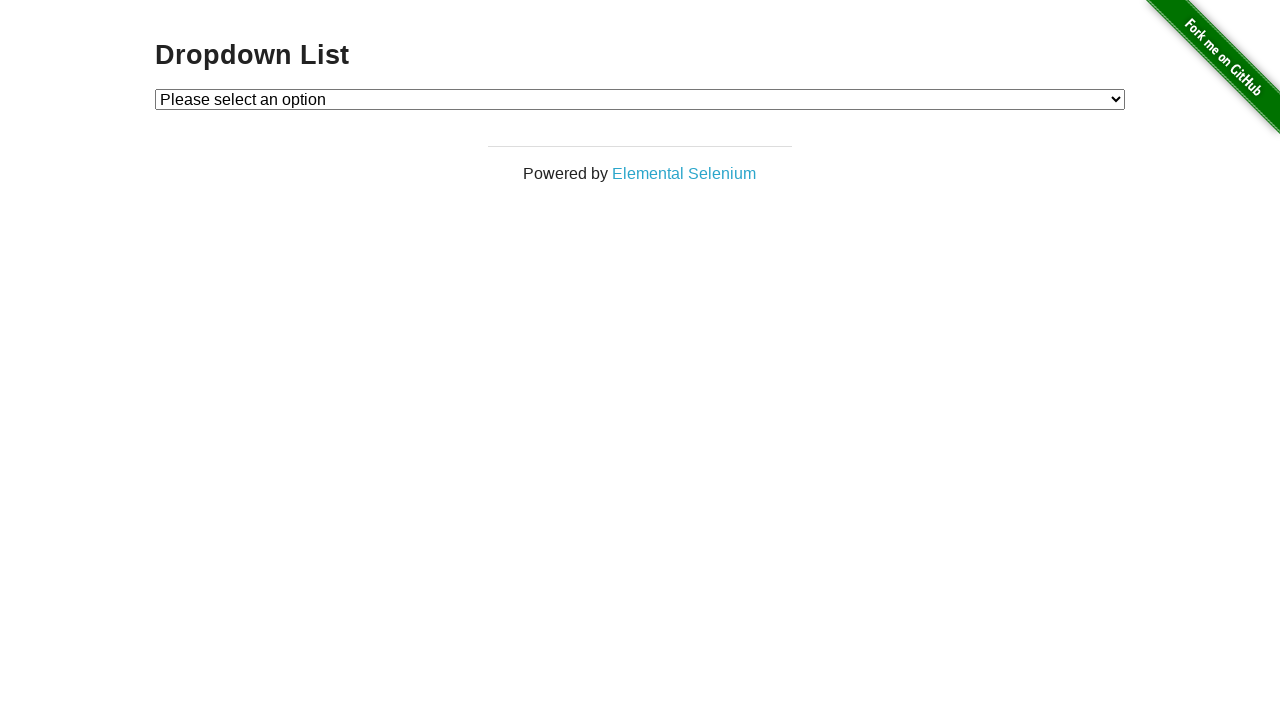

Verified dropdown contains 3 options
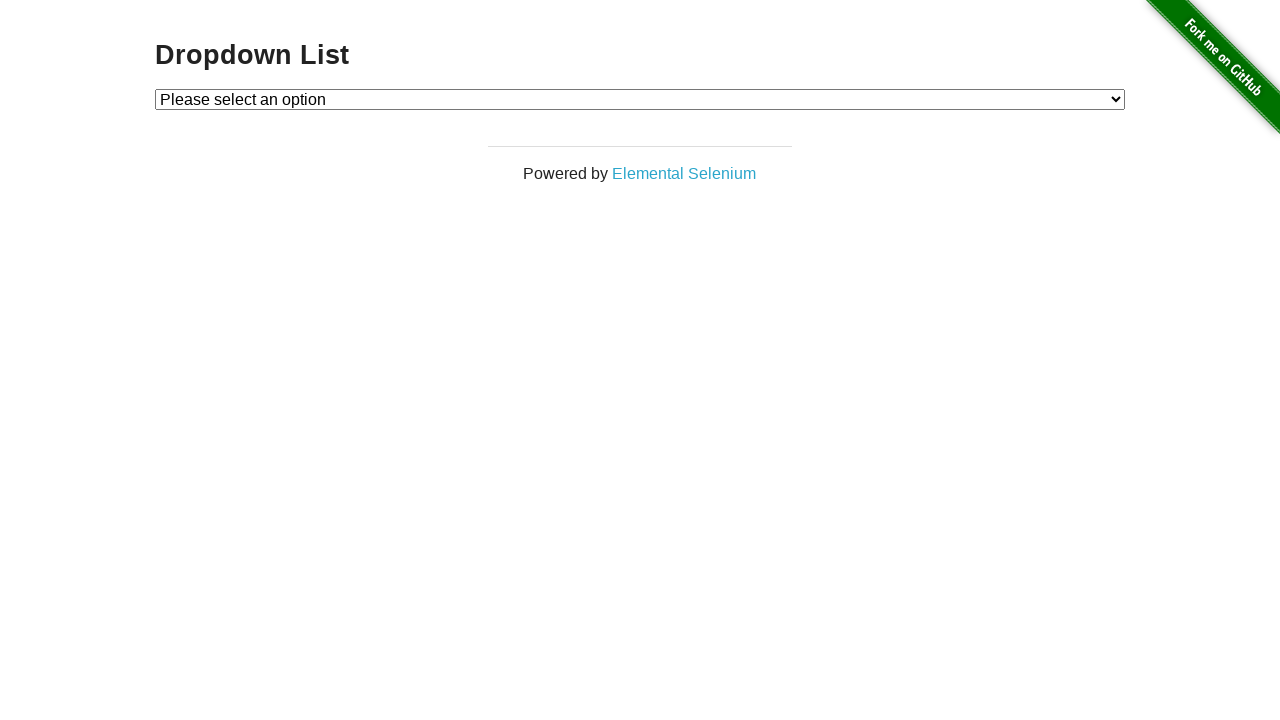

Verified first option is 'Please select an option'
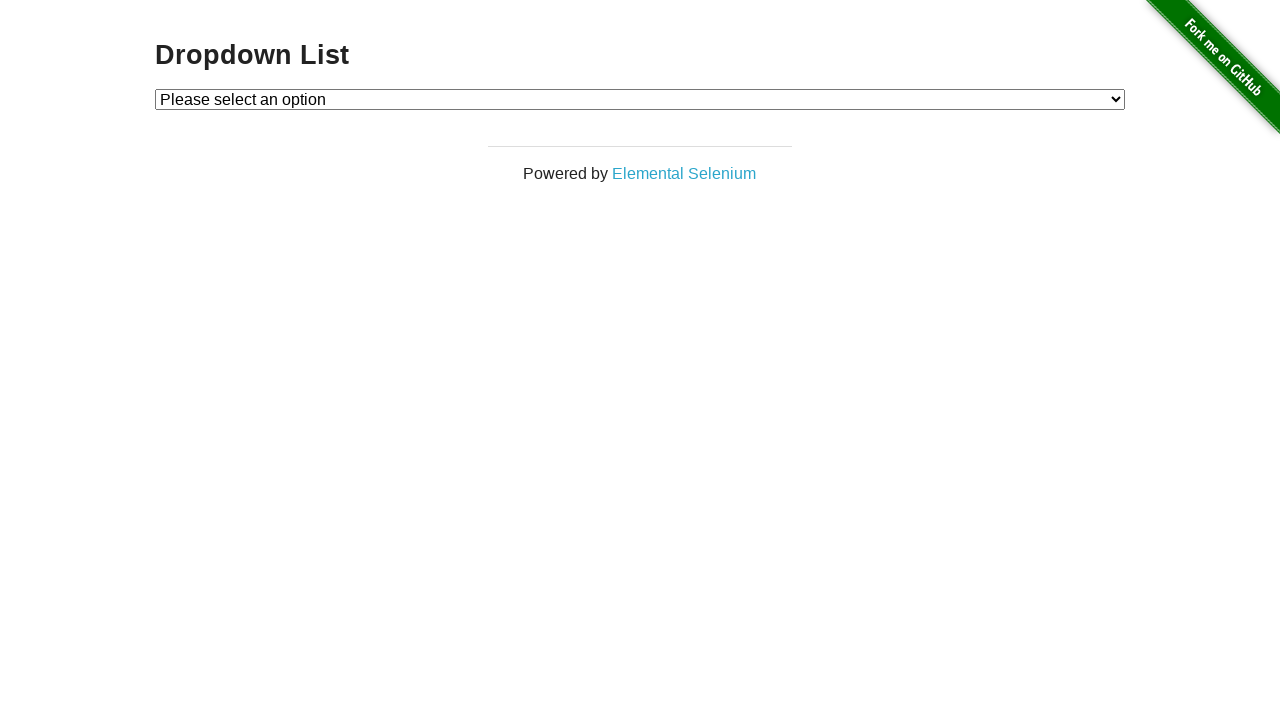

Verified second option is 'Option 1'
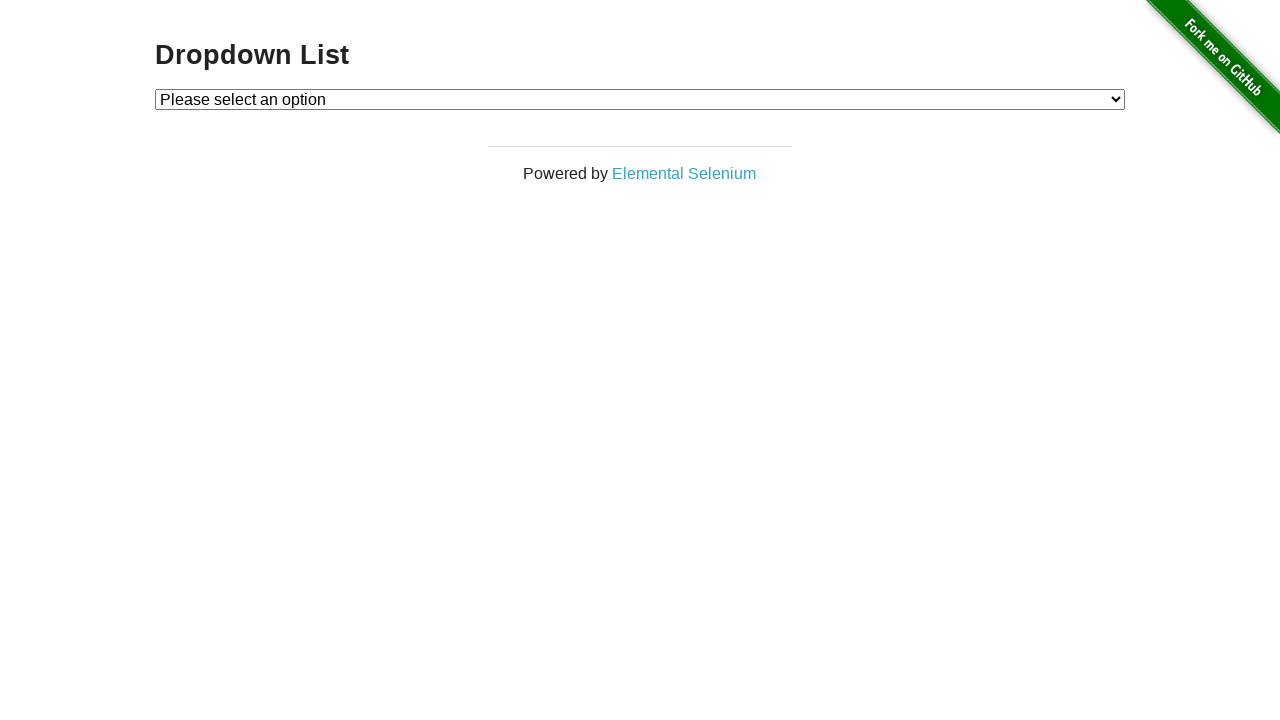

Verified third option is 'Option 2'
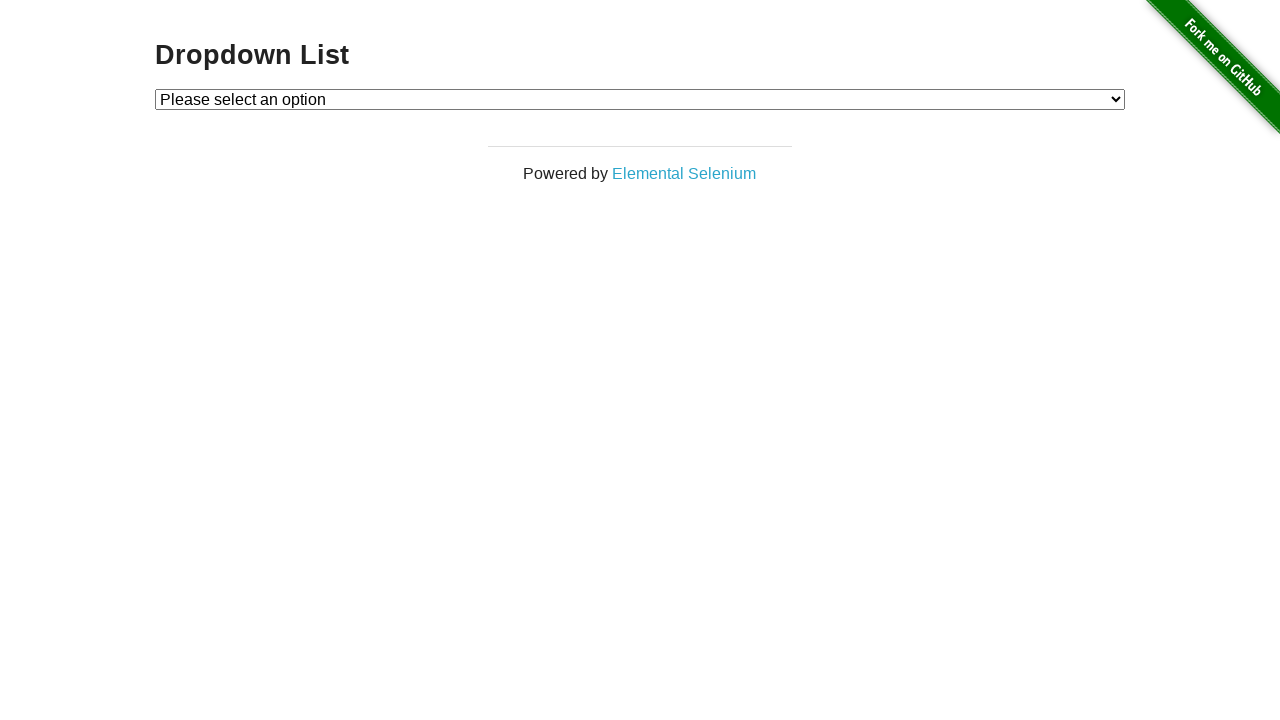

Selected 'Option 1' from dropdown menu on #dropdown
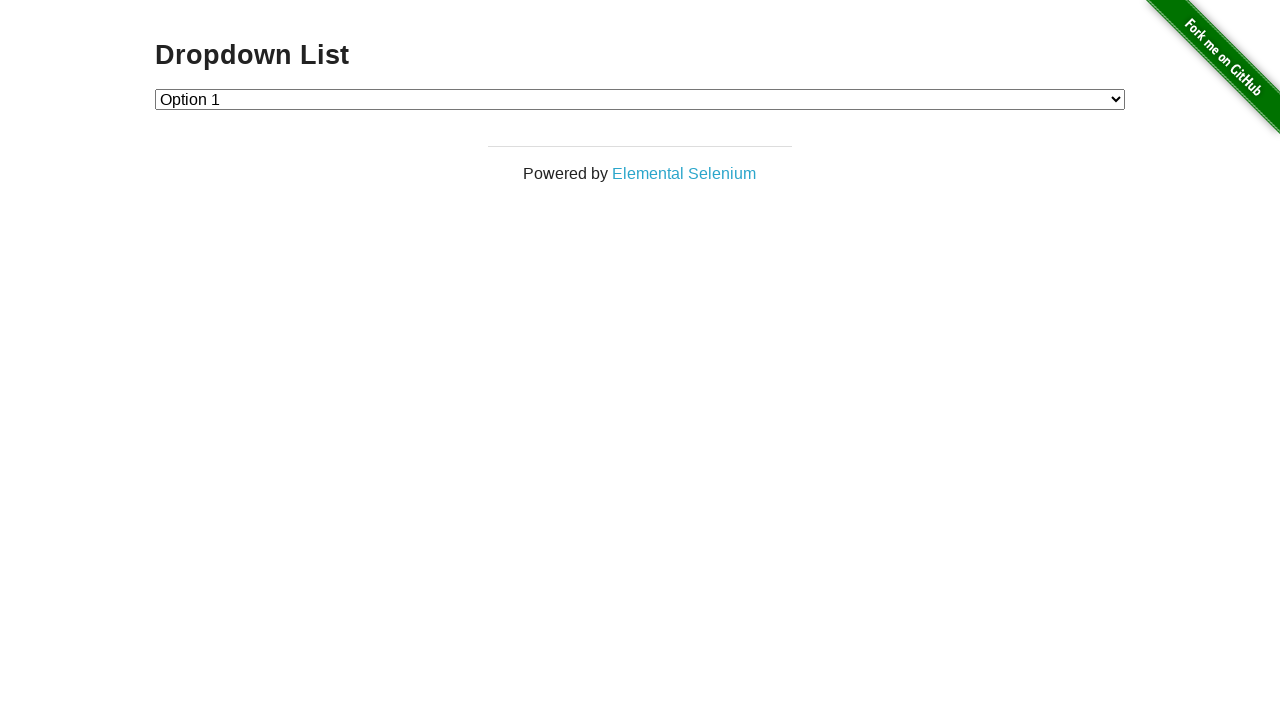

Verified that dropdown value is '1' (Option 1 selected)
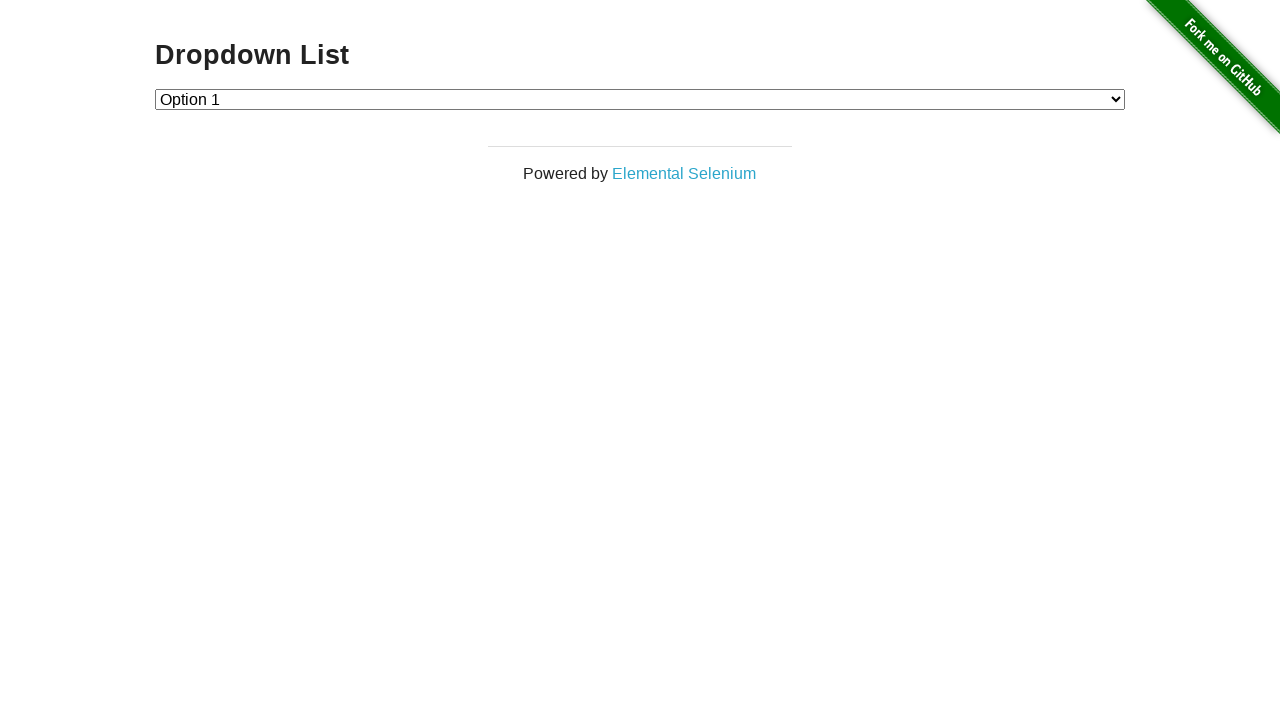

Selected 'Option 2' from dropdown menu on #dropdown
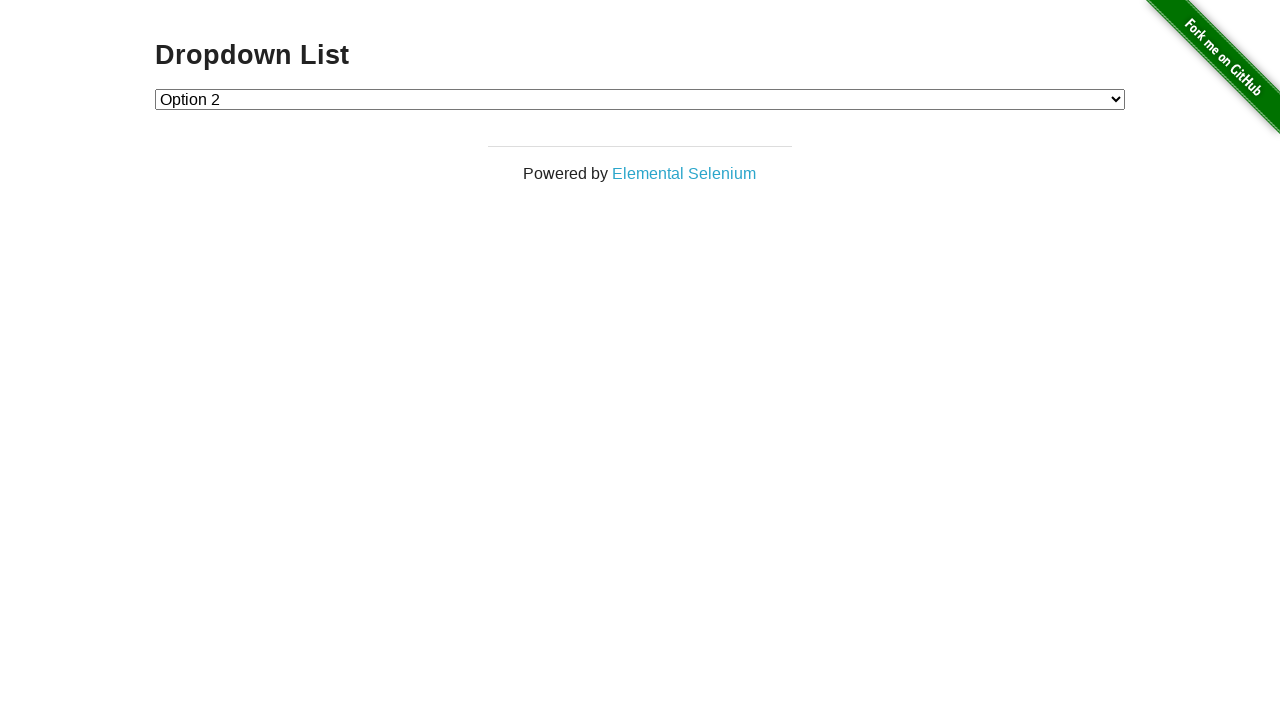

Verified that dropdown value is '2' (Option 2 selected)
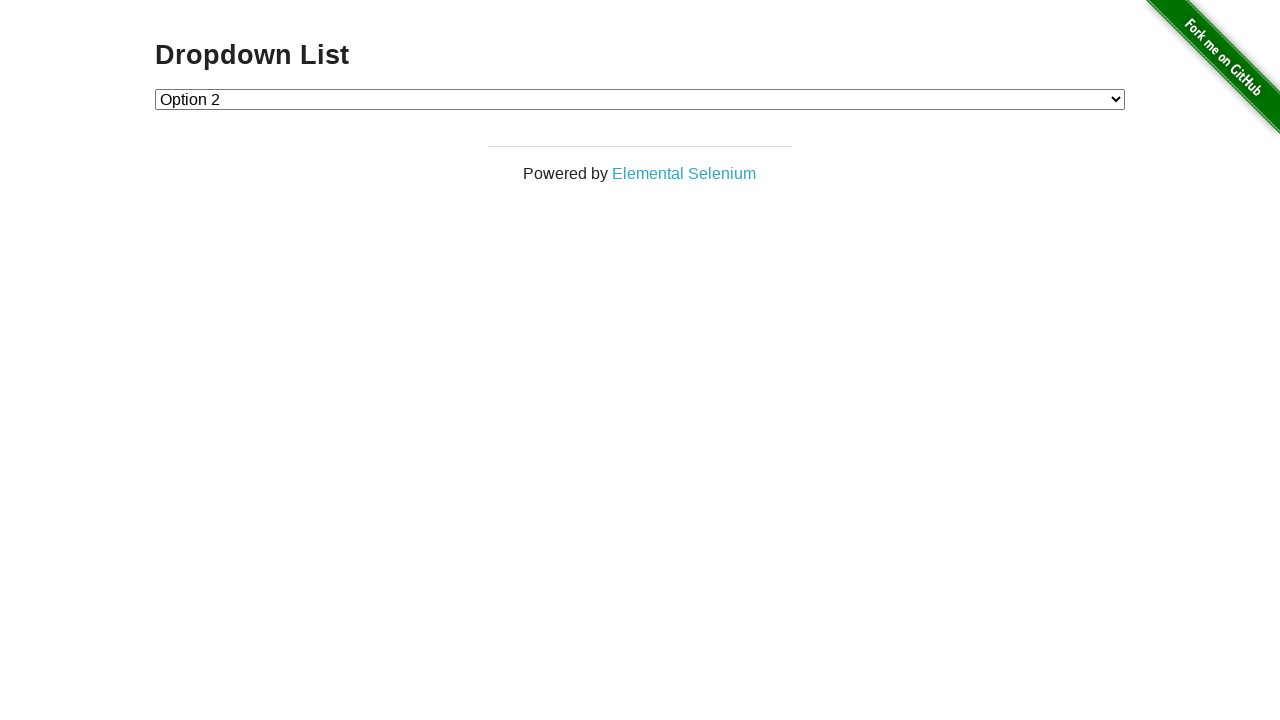

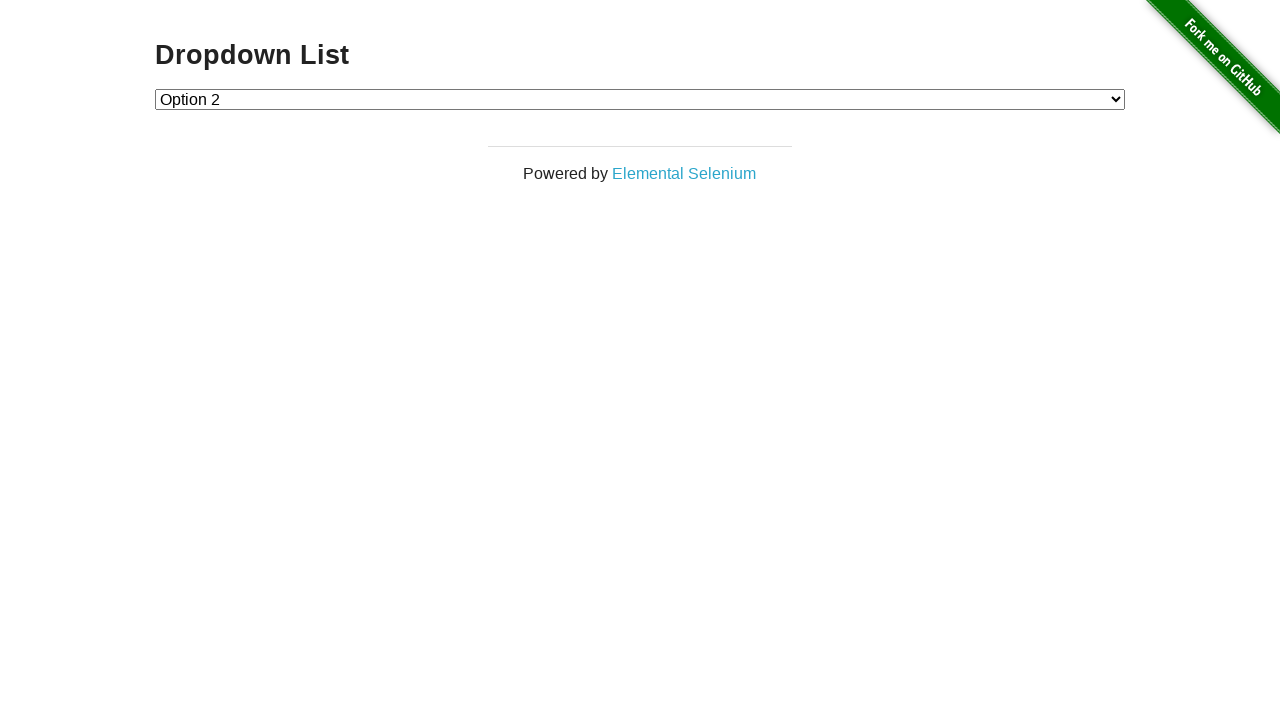